Tests autocomplete functionality by iterating through all suggestion items for 'IND' query, selecting each one individually to verify the autocomplete behavior.

Starting URL: https://rahulshettyacademy.com/AutomationPractice/

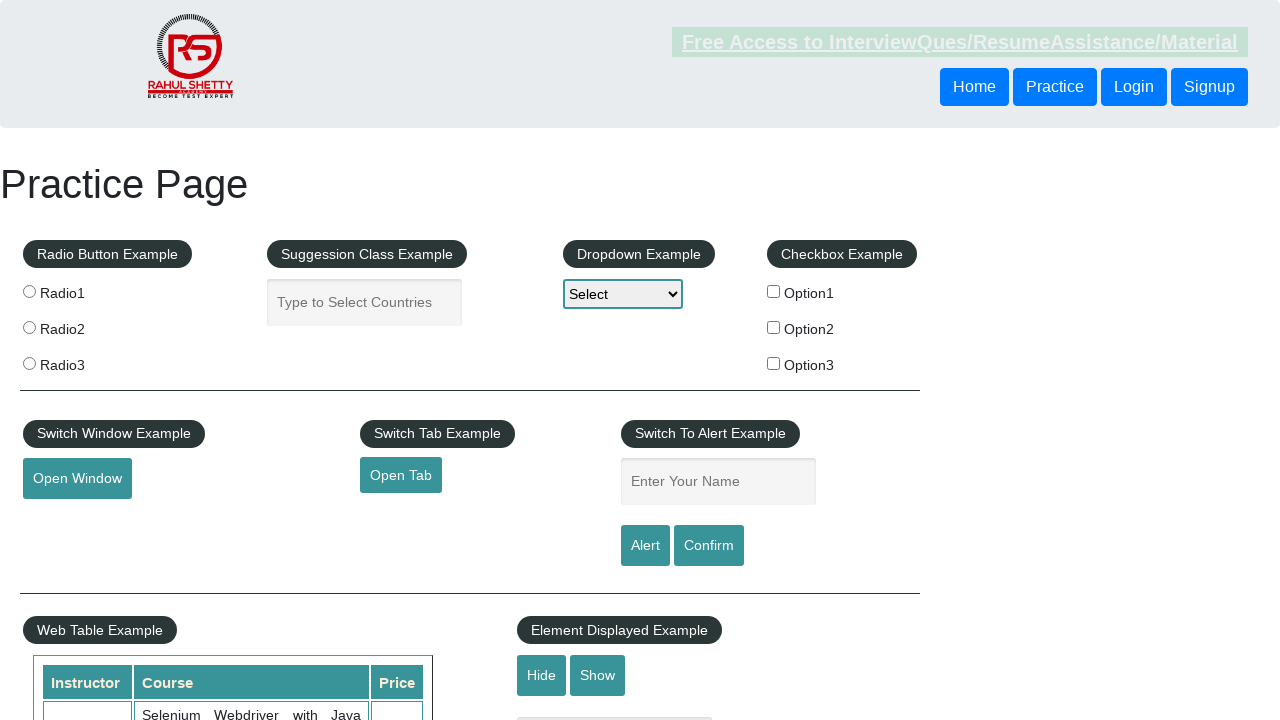

Cleared autocomplete input field on input#autocomplete
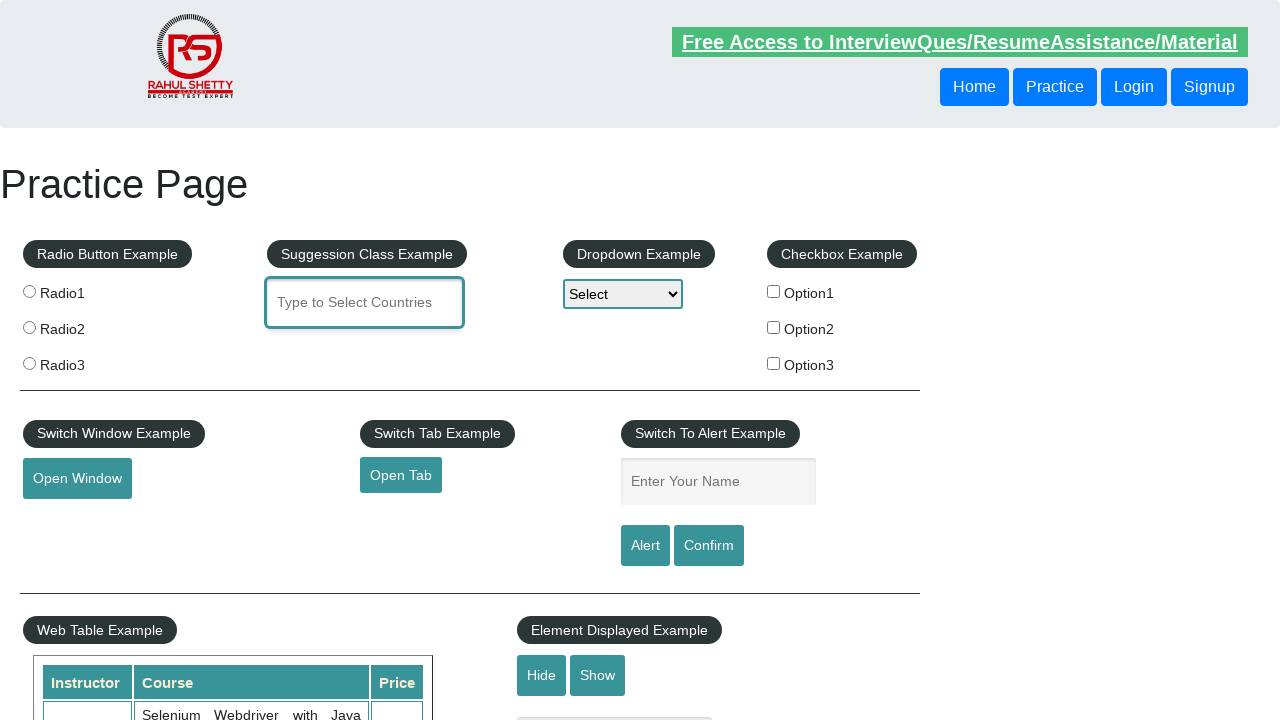

Clicked on autocomplete input field at (365, 302) on input#autocomplete
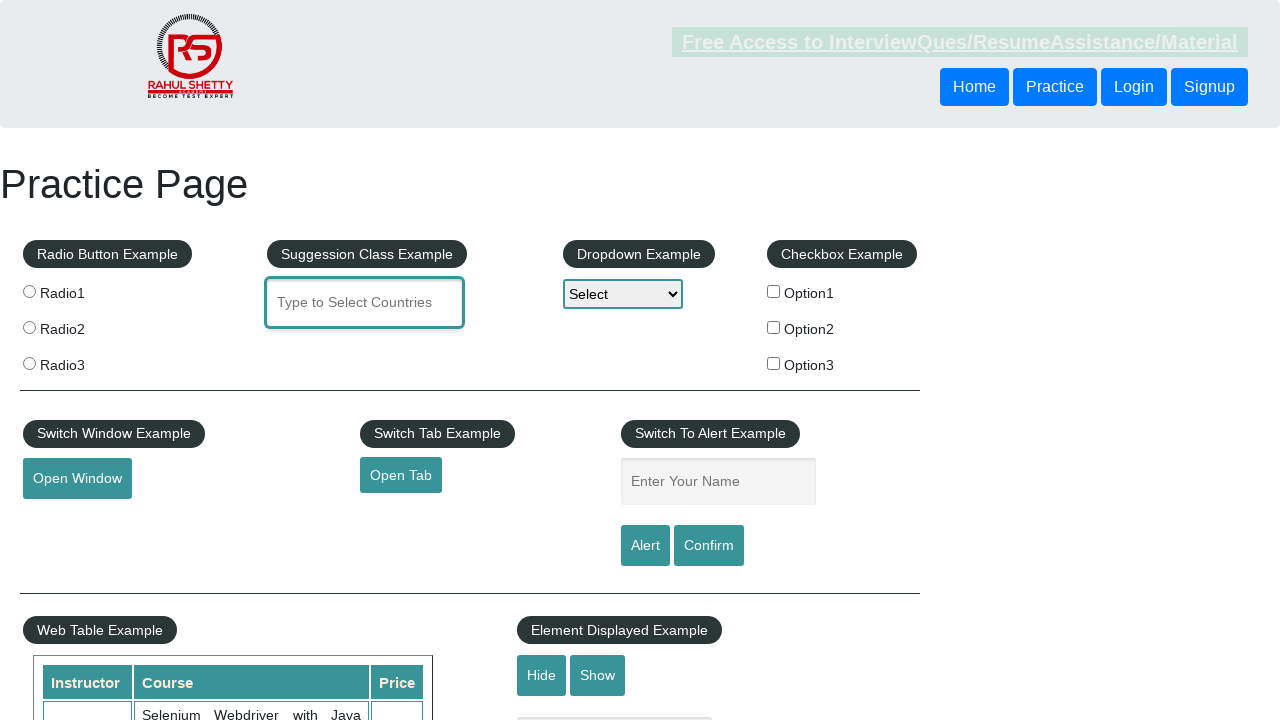

Typed 'IND' into autocomplete field with 100ms delay
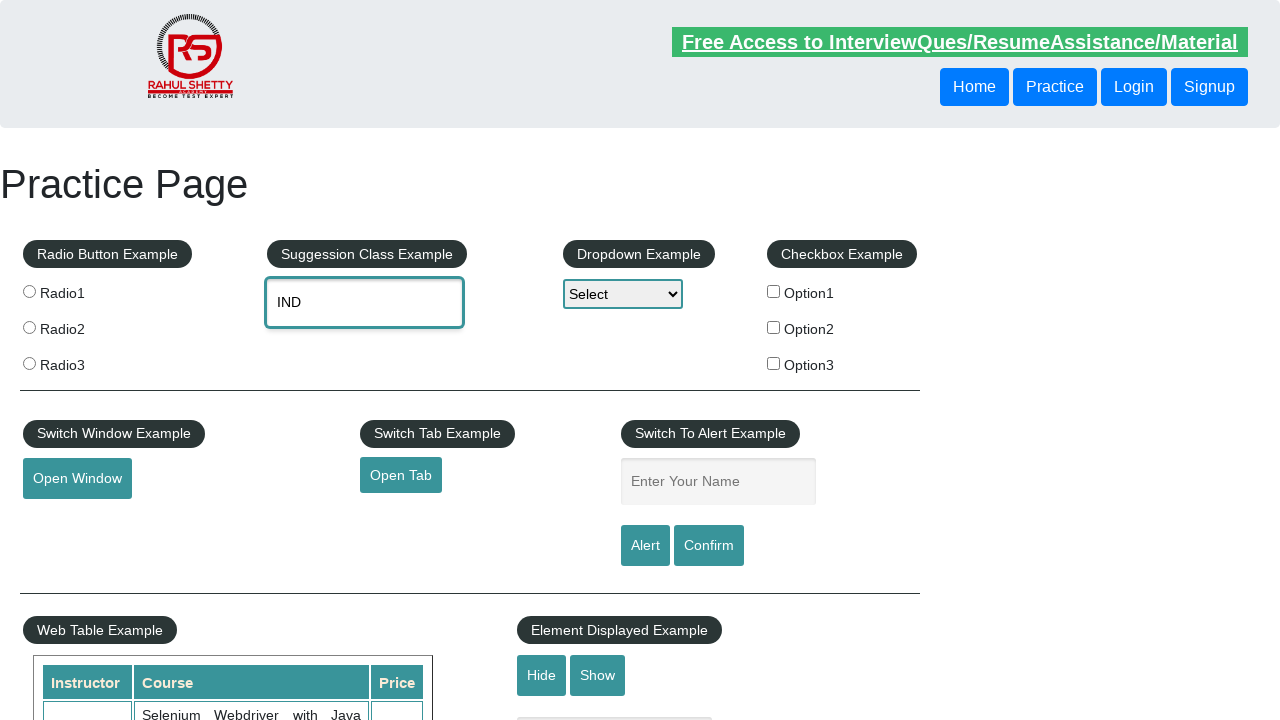

Waited for autocomplete suggestions to become visible
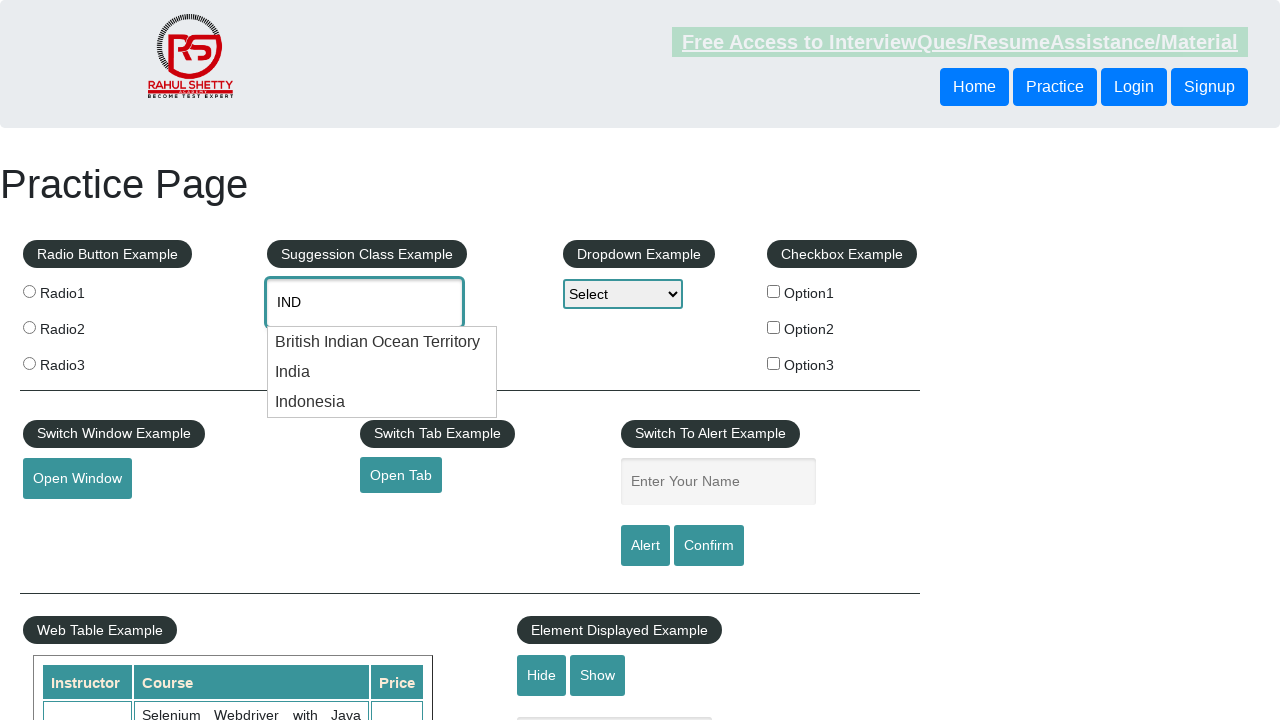

Found 3 autocomplete suggestion items for 'IND' query
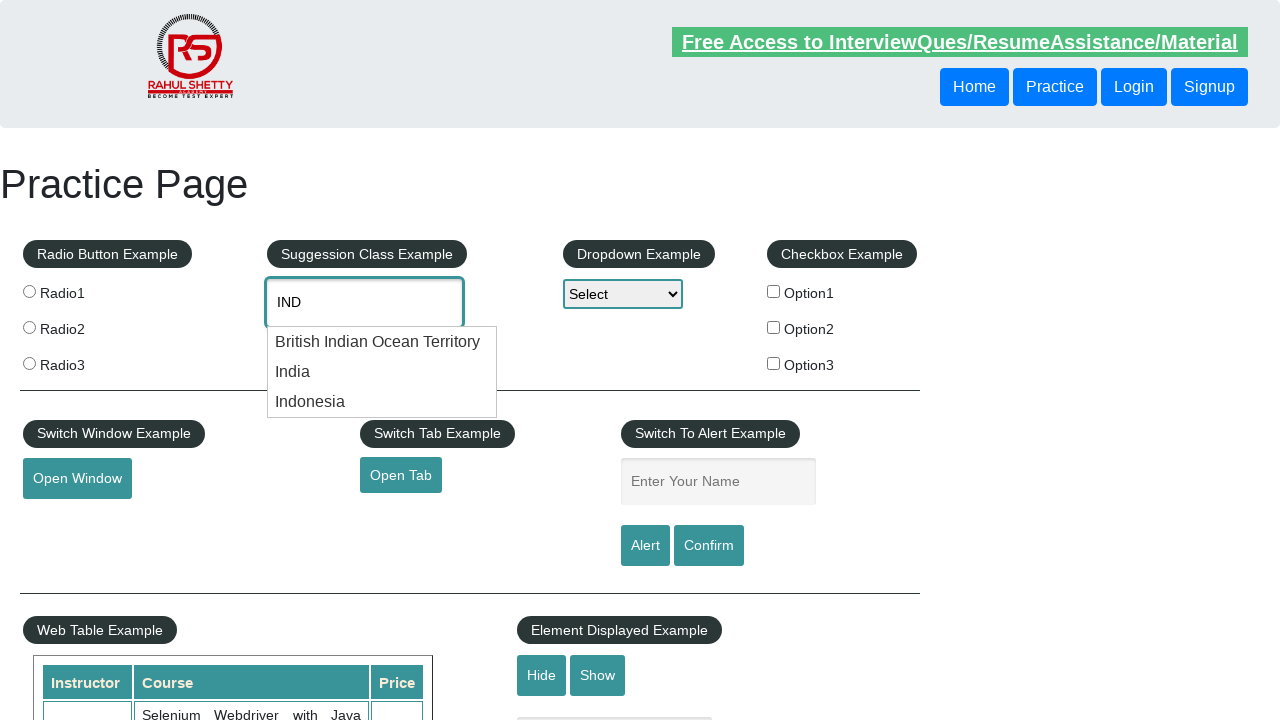

Cleared autocomplete input field on input#autocomplete
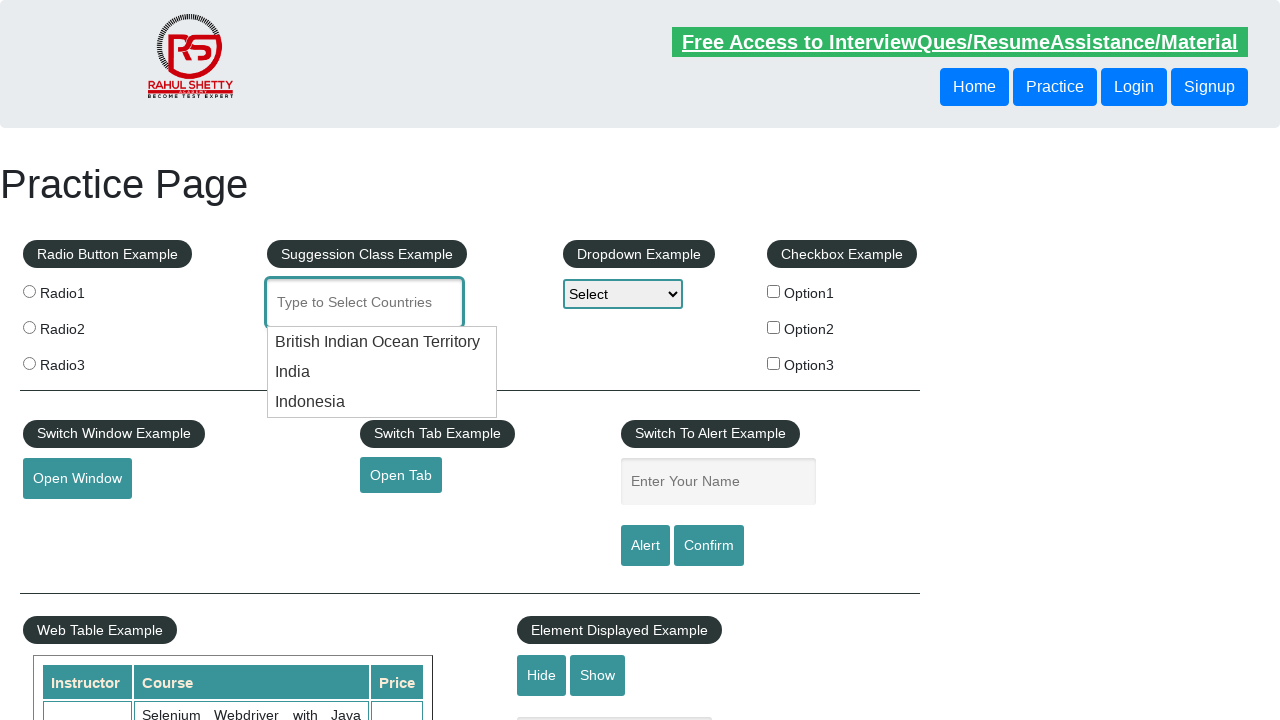

Clicked on autocomplete input field at (365, 302) on input#autocomplete
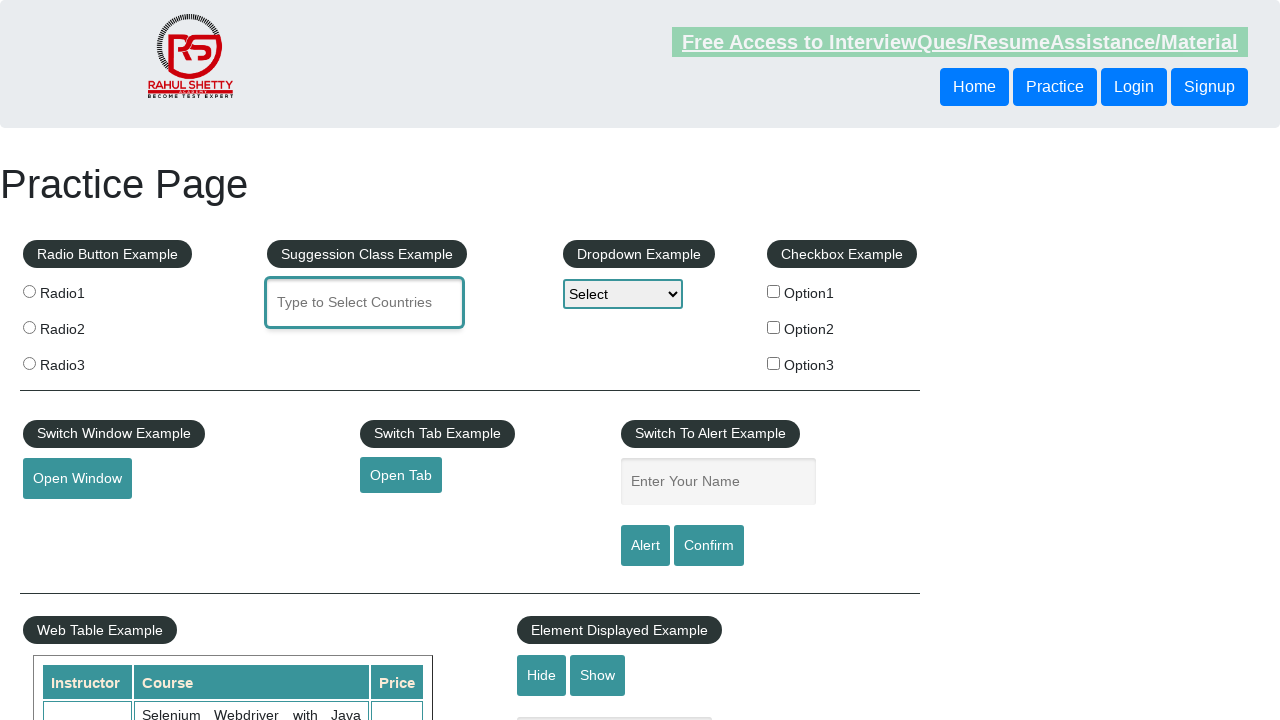

Typed 'IND' into autocomplete field with 100ms delay
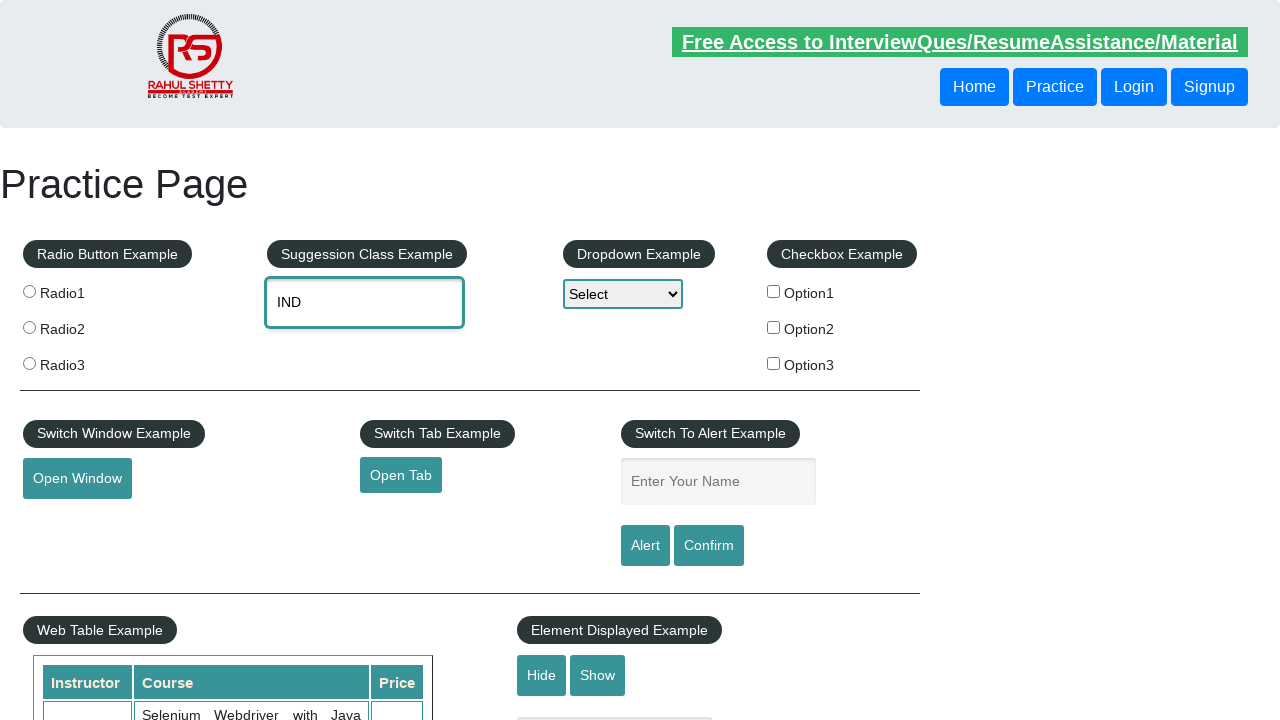

Waited for autocomplete suggestions to become visible
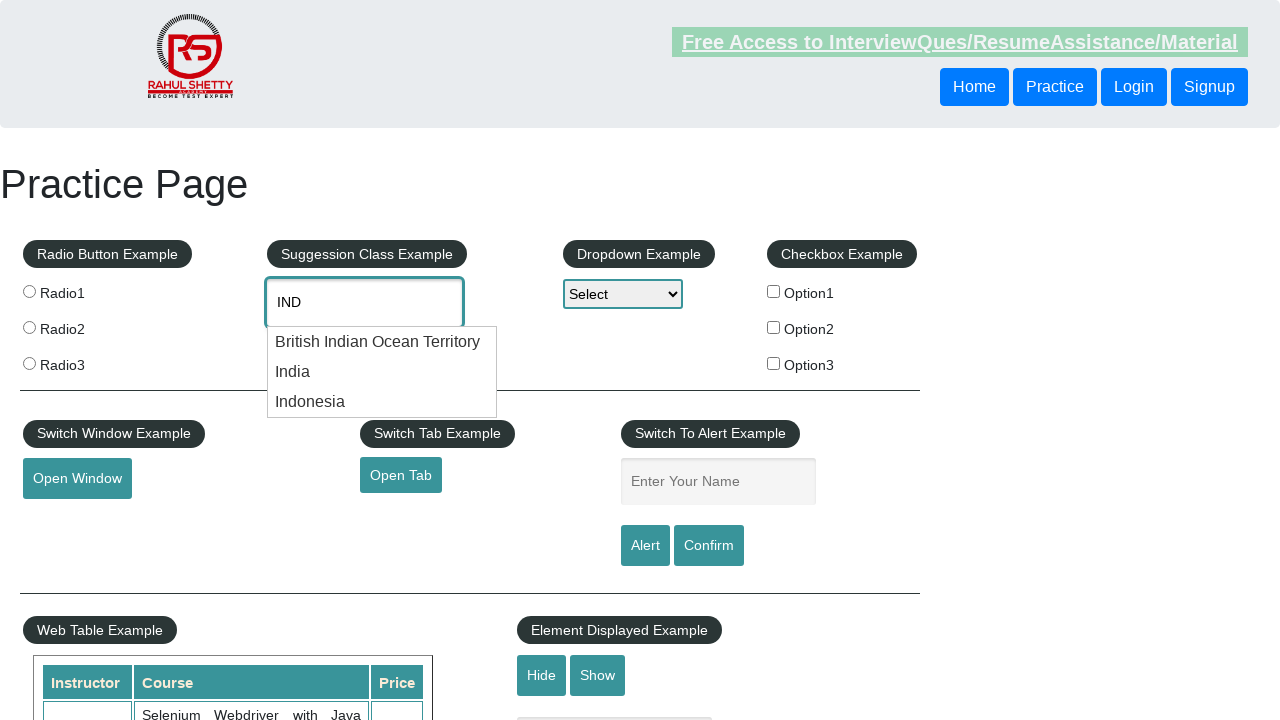

Clicked on autocomplete suggestion item #1 of 3 at (382, 342) on #ui-id-1 li >> nth=0
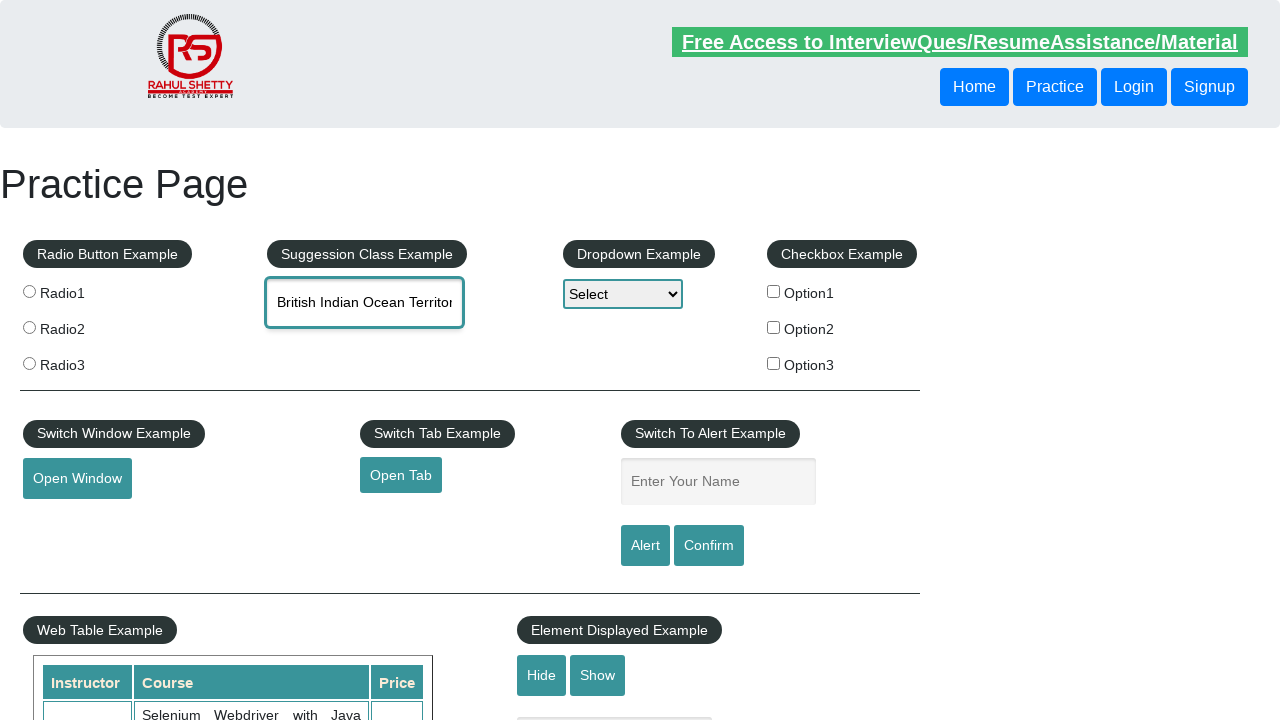

Waited 500ms before processing next suggestion item
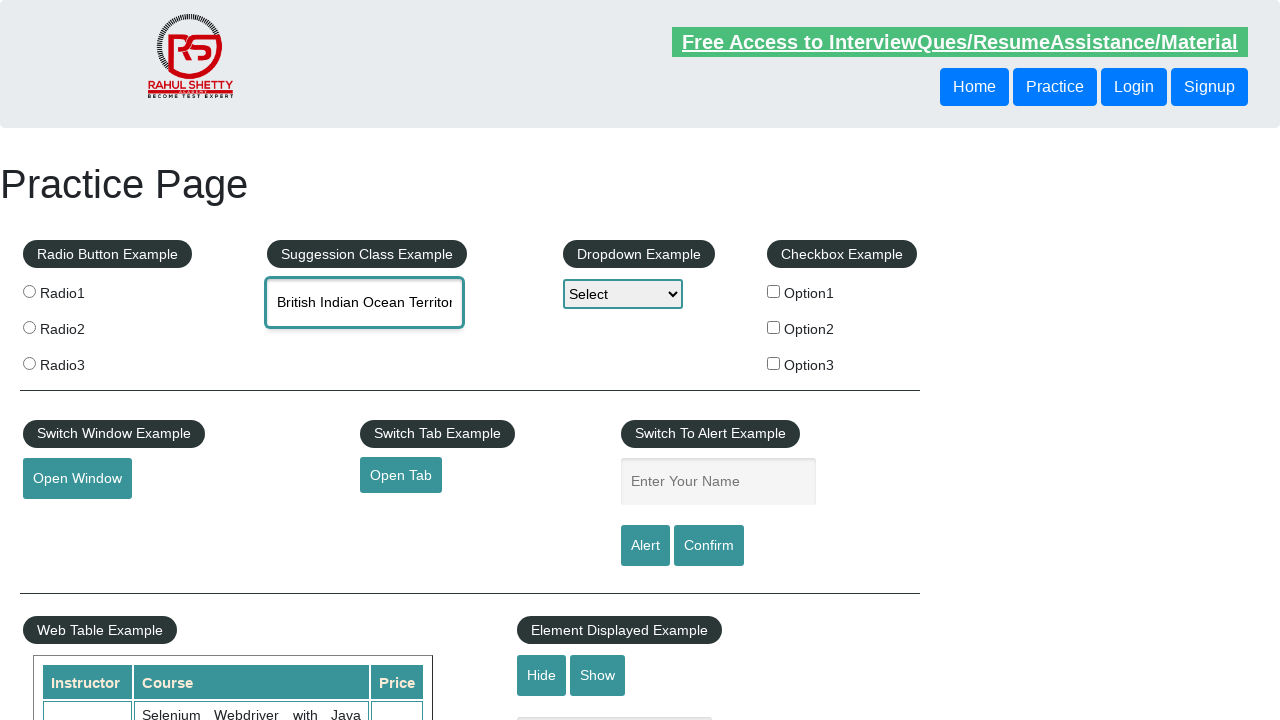

Cleared autocomplete input field on input#autocomplete
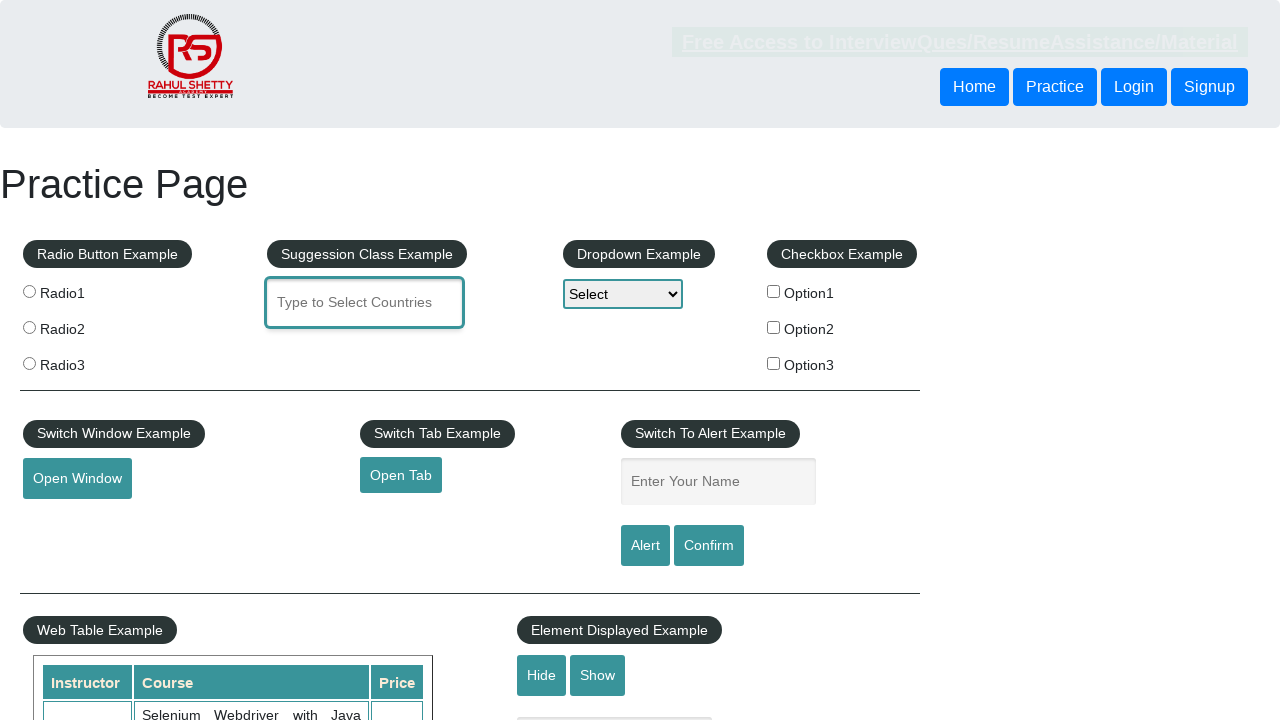

Clicked on autocomplete input field at (365, 302) on input#autocomplete
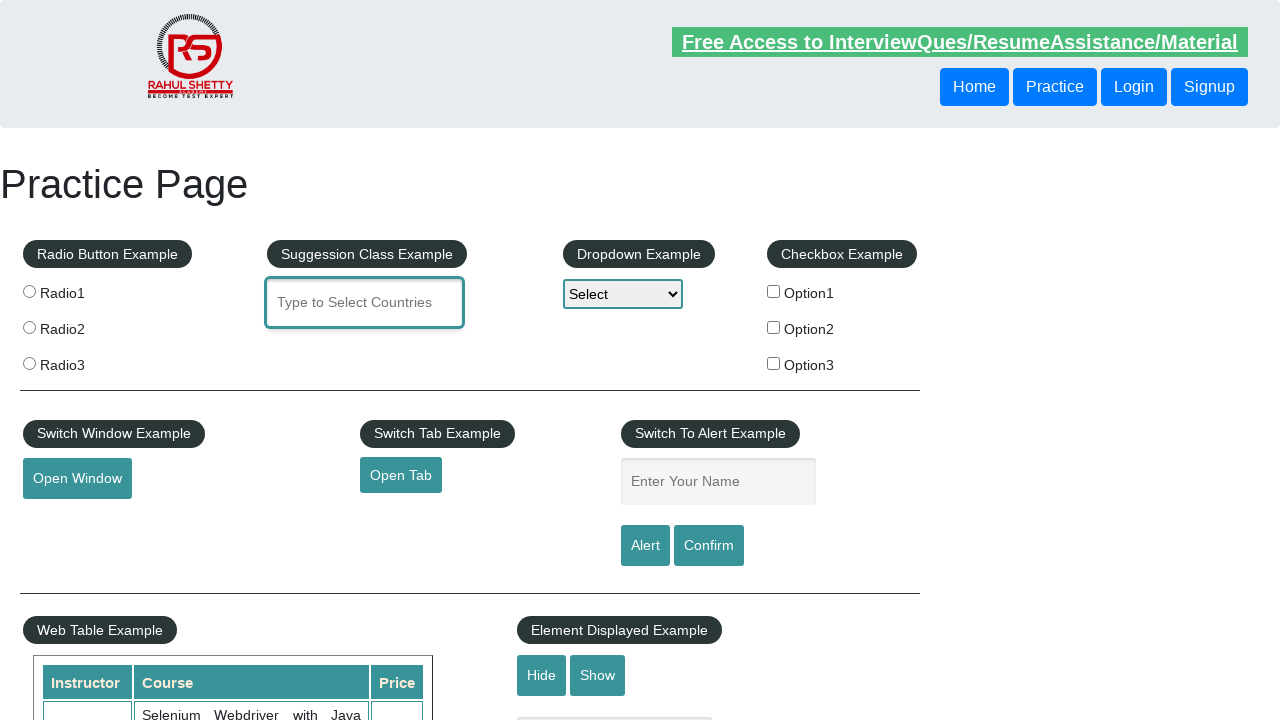

Typed 'IND' into autocomplete field with 100ms delay
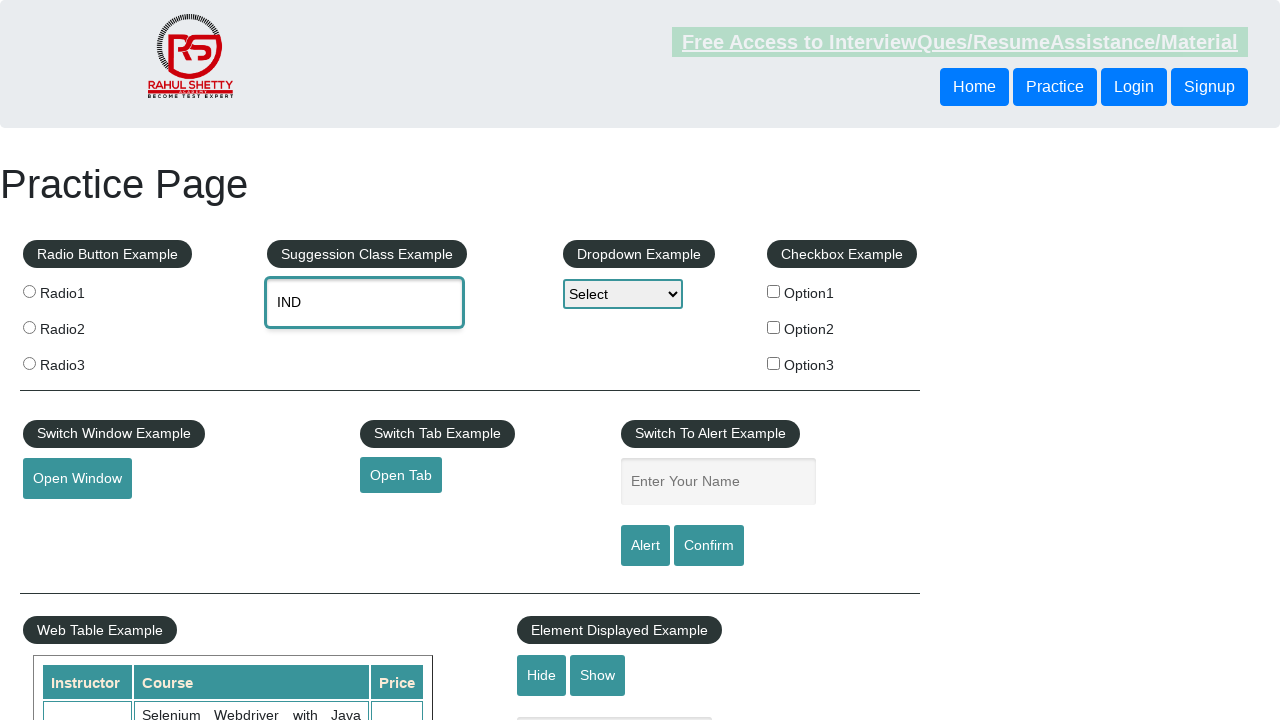

Waited for autocomplete suggestions to become visible
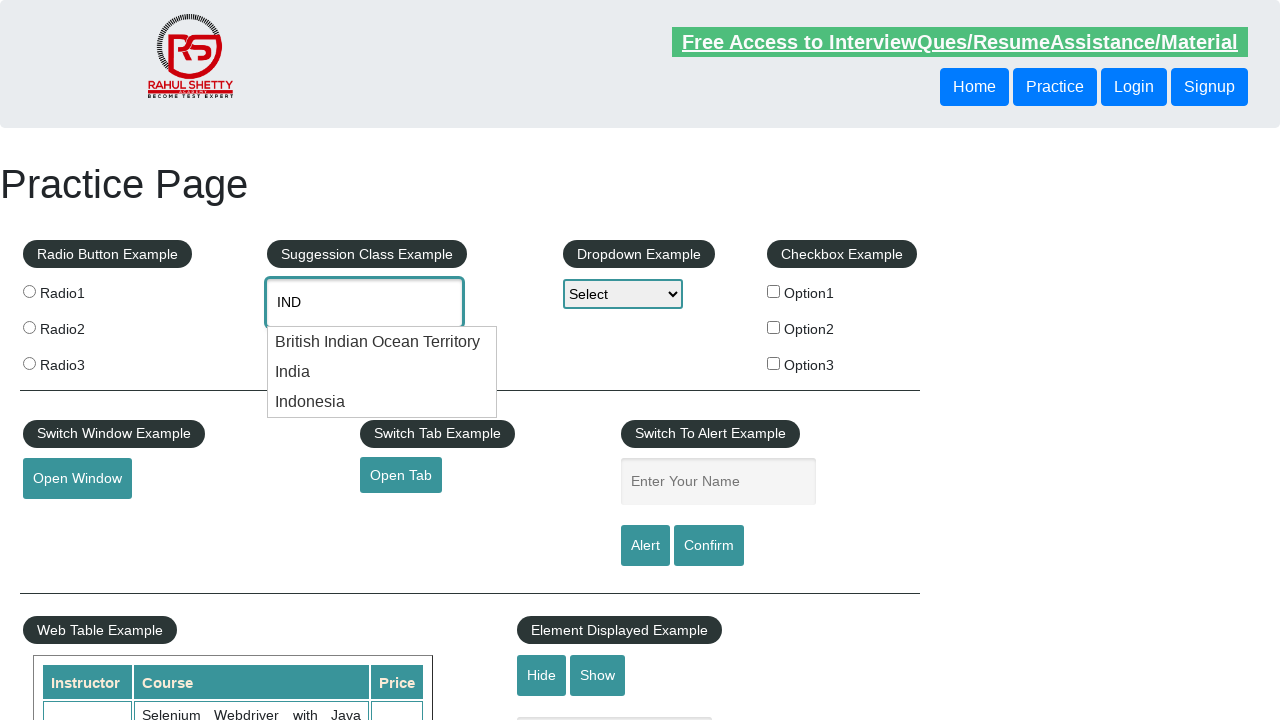

Clicked on autocomplete suggestion item #2 of 3 at (382, 372) on #ui-id-1 li >> nth=1
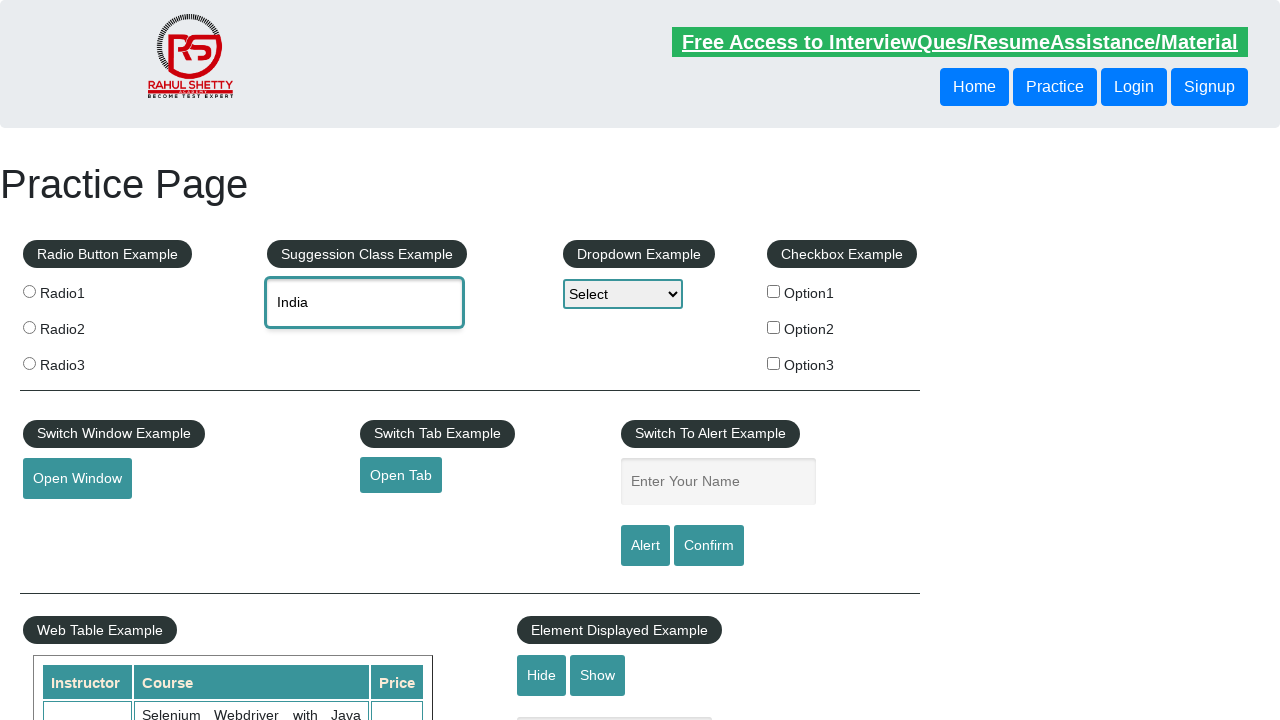

Waited 500ms before processing next suggestion item
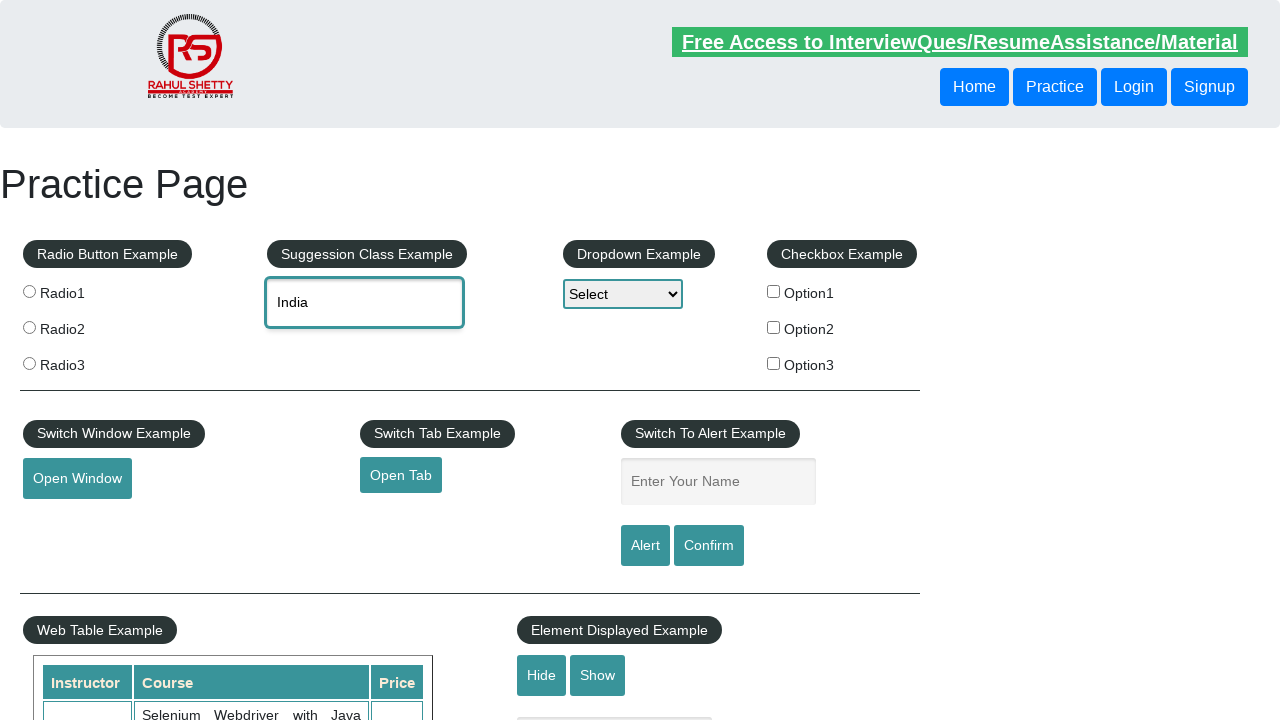

Cleared autocomplete input field on input#autocomplete
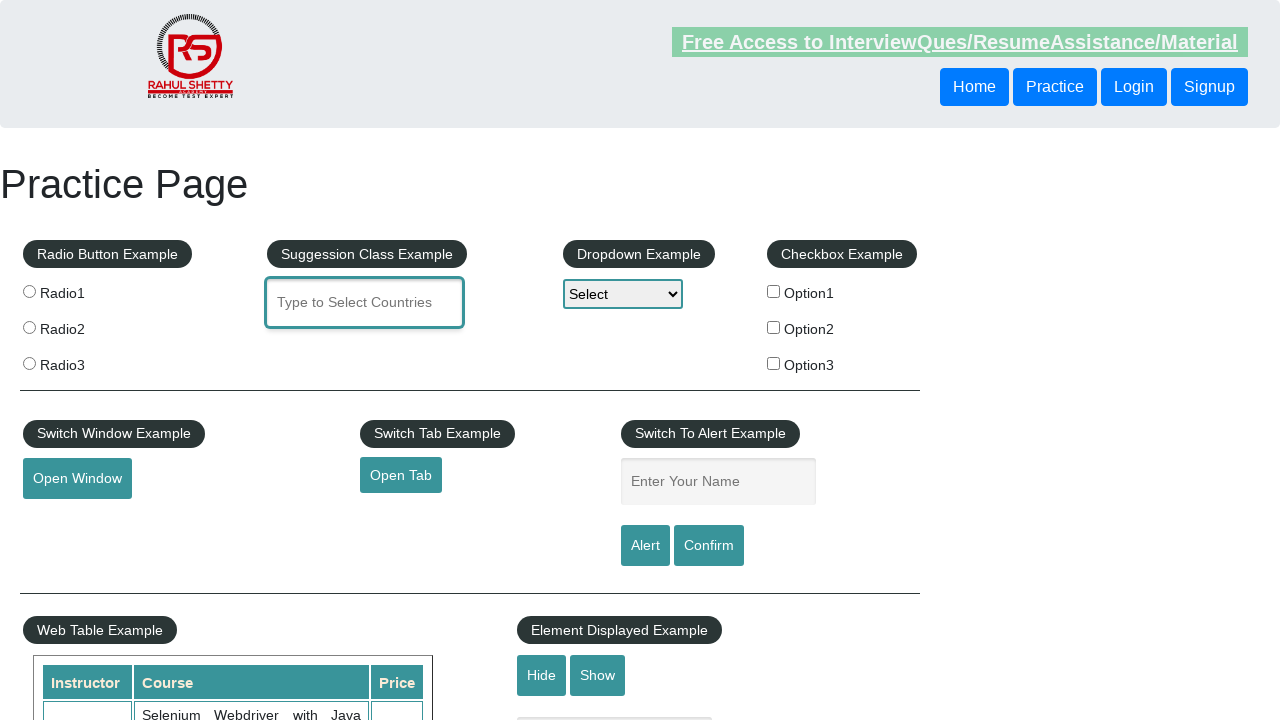

Clicked on autocomplete input field at (365, 302) on input#autocomplete
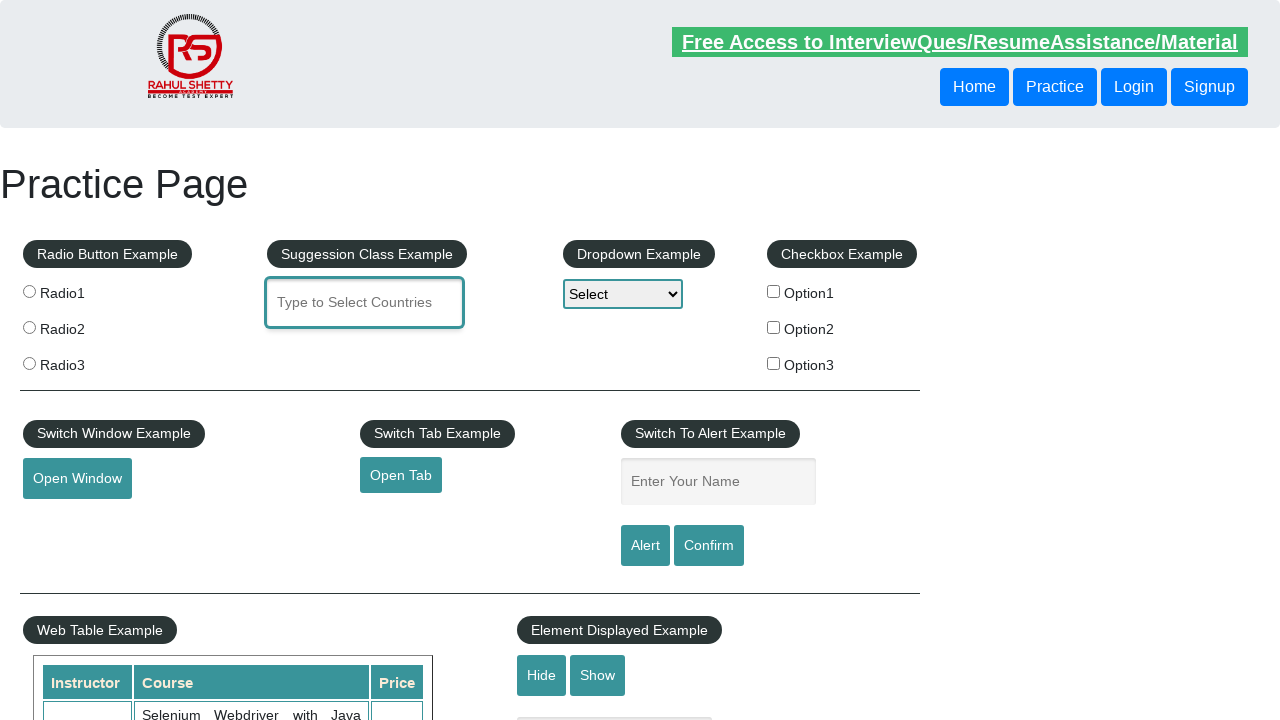

Typed 'IND' into autocomplete field with 100ms delay
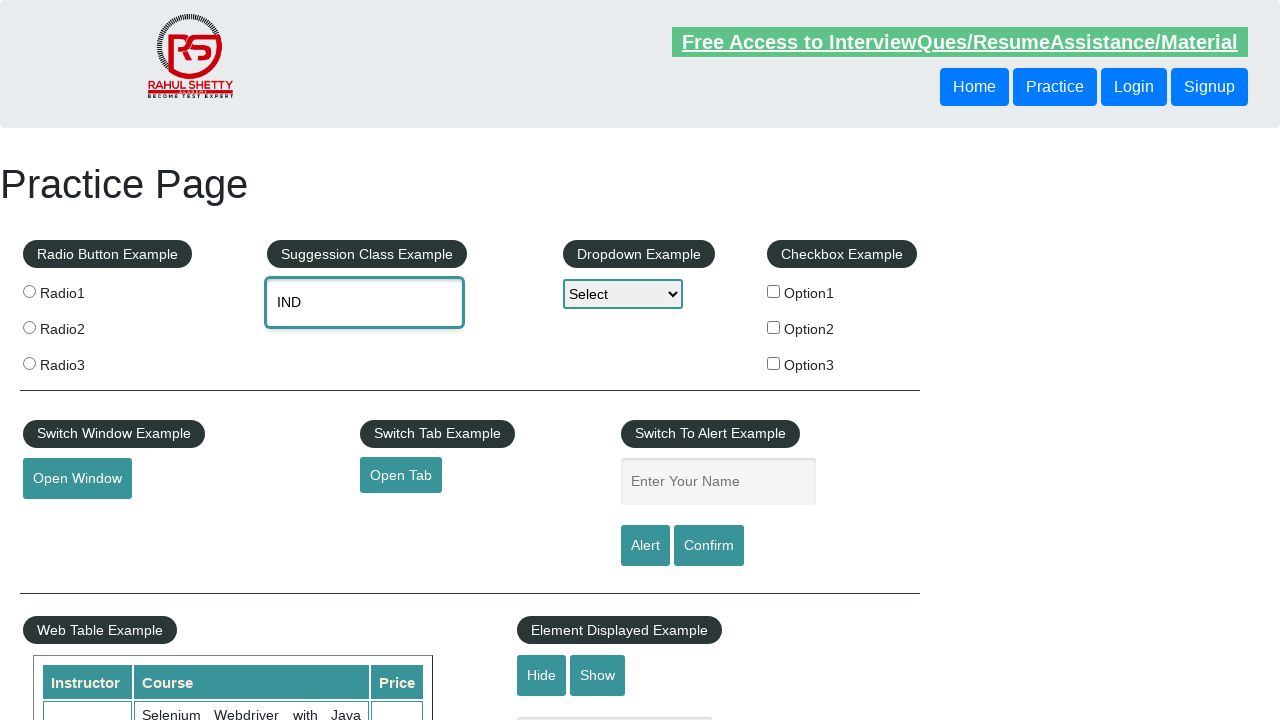

Waited for autocomplete suggestions to become visible
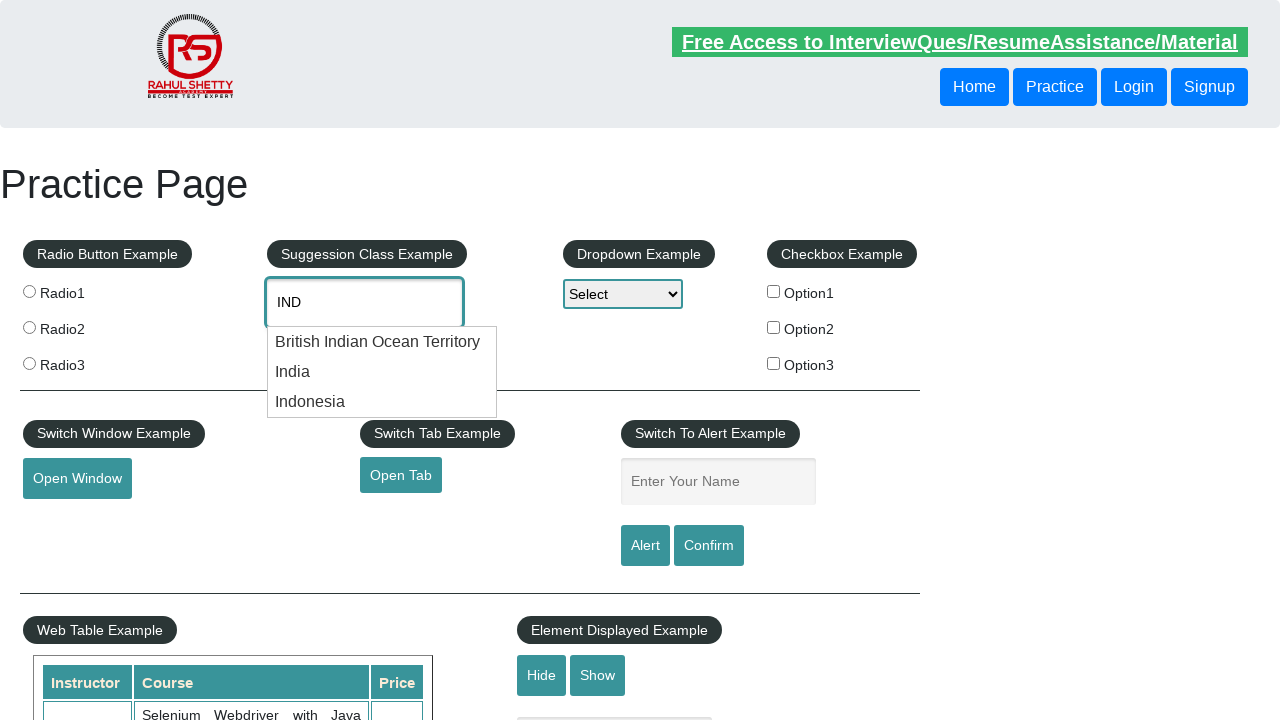

Clicked on autocomplete suggestion item #3 of 3 at (382, 402) on #ui-id-1 li >> nth=2
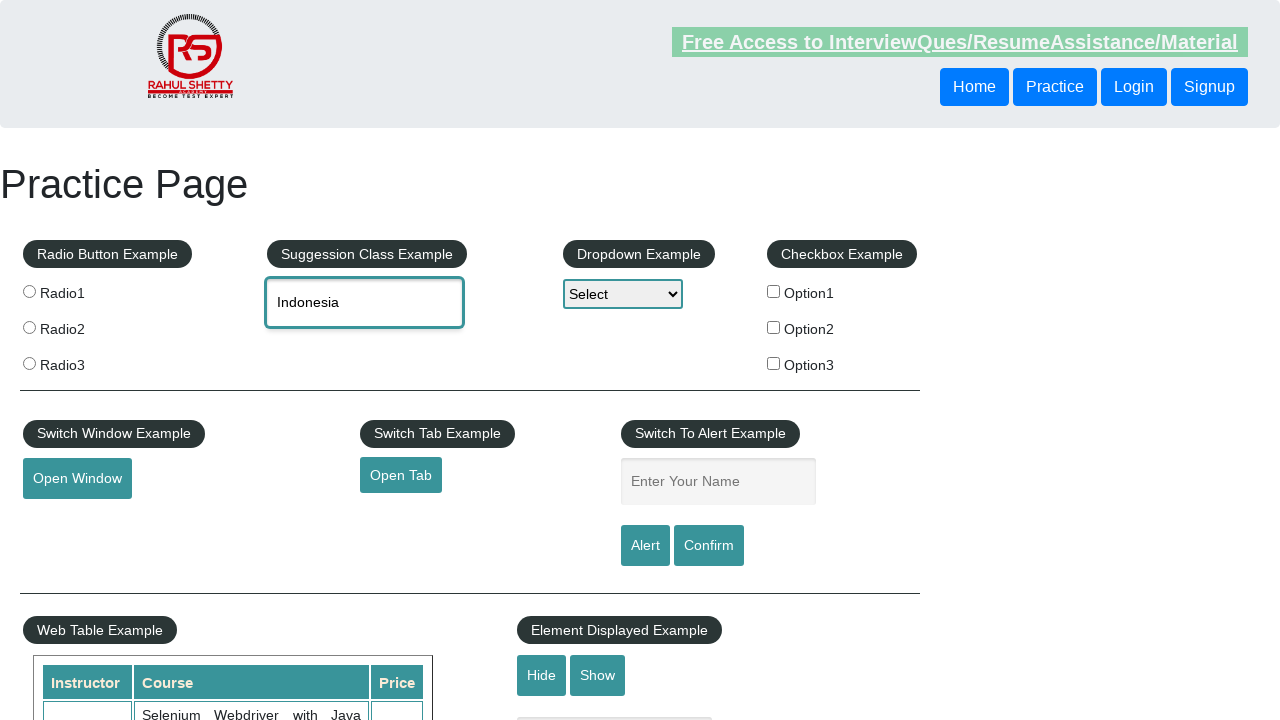

Waited 500ms before processing next suggestion item
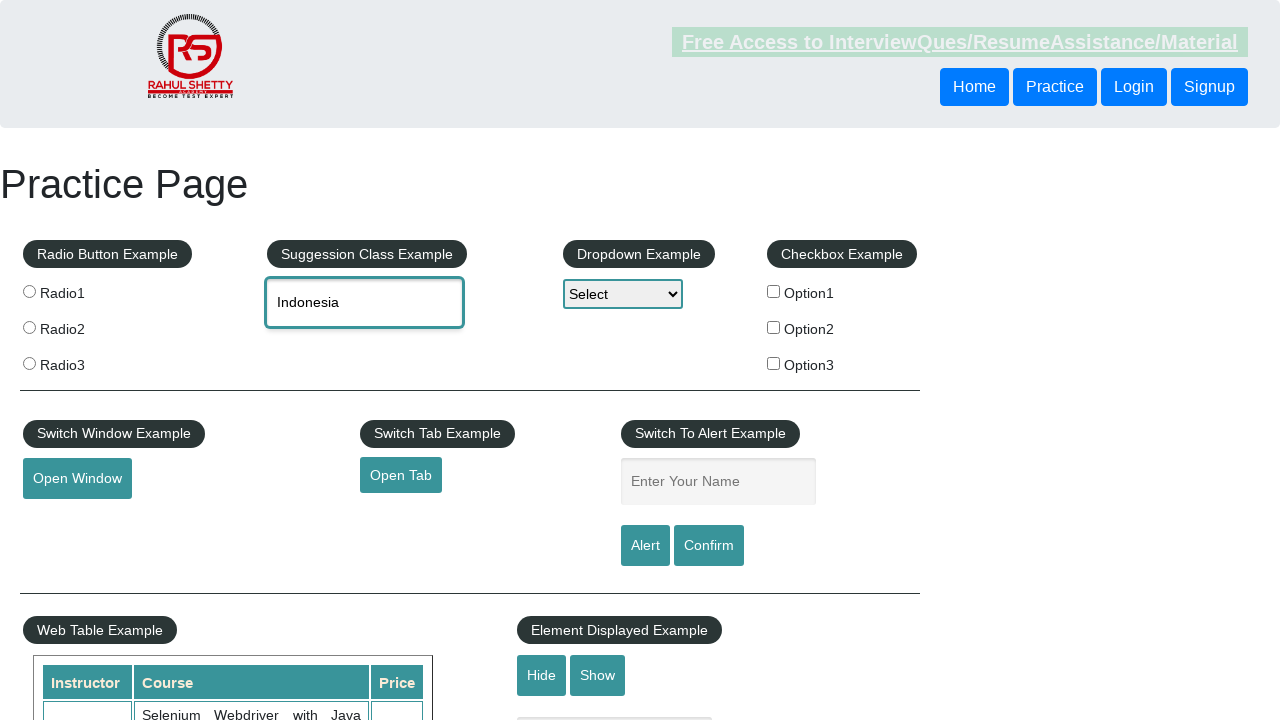

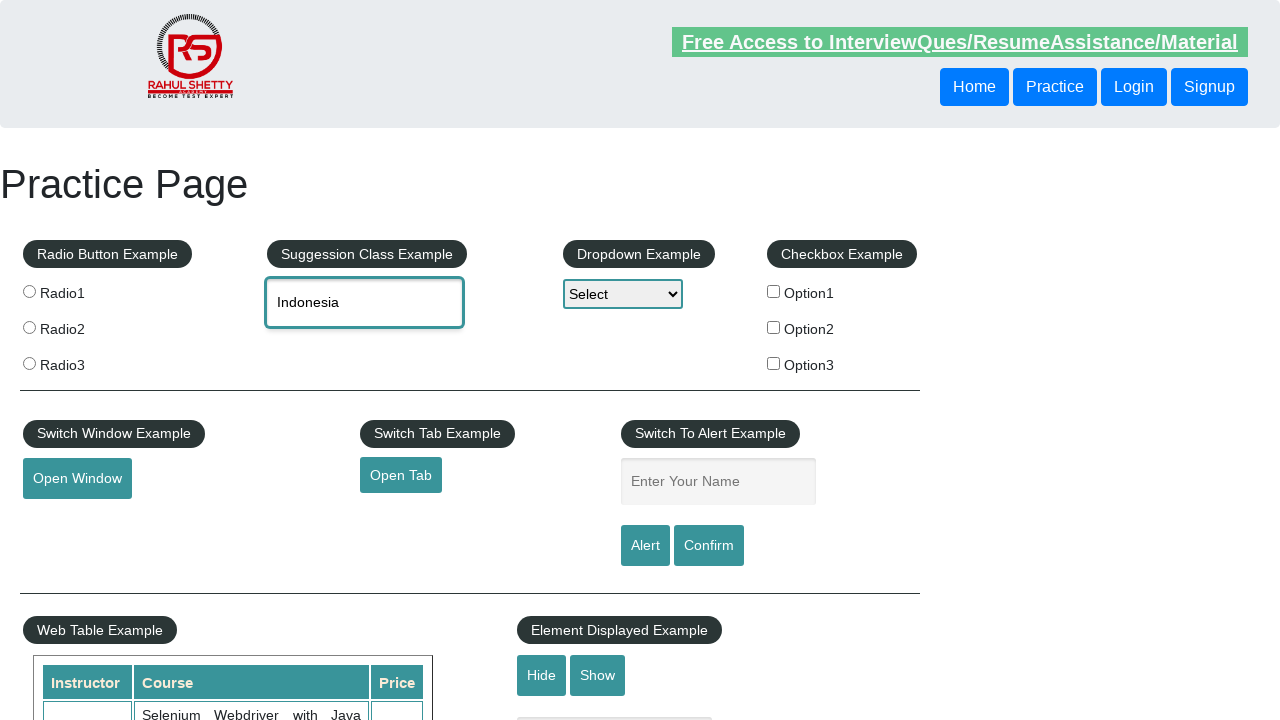